Tests alert interaction and using alert text in a form field

Starting URL: https://wcaquino.me/selenium/componentes.html

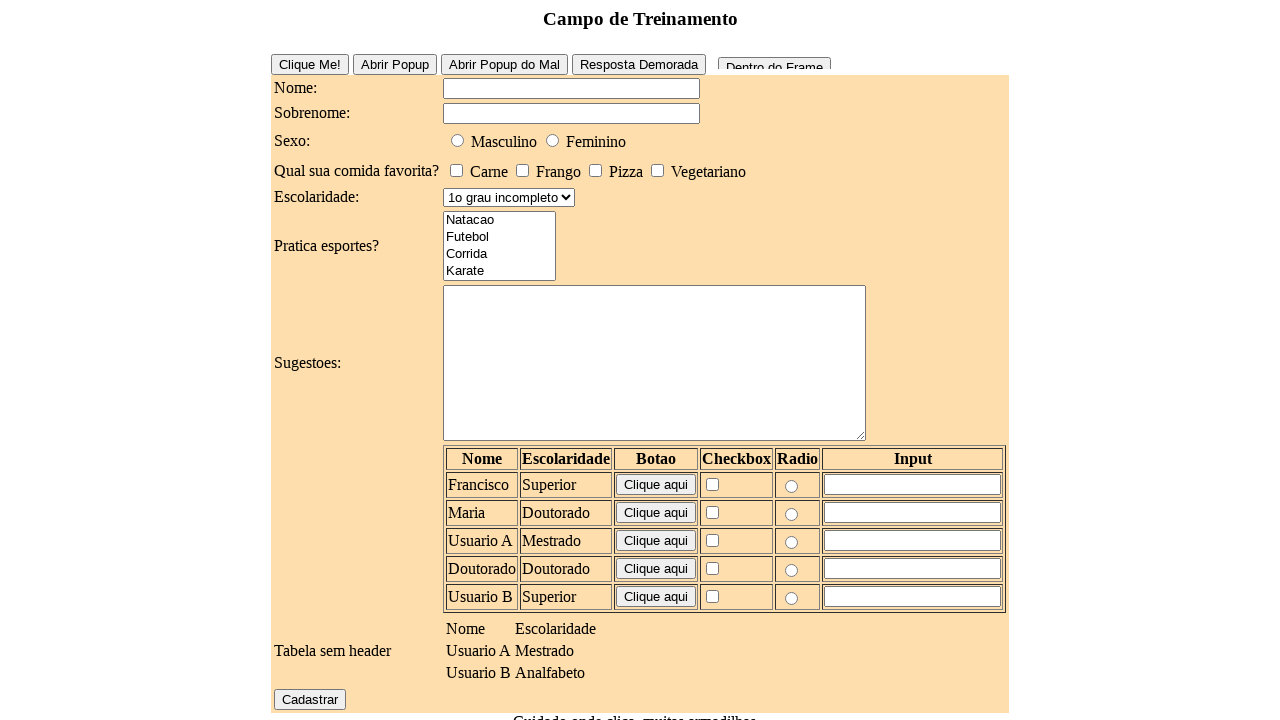

Set up dialog handler to capture alert messages
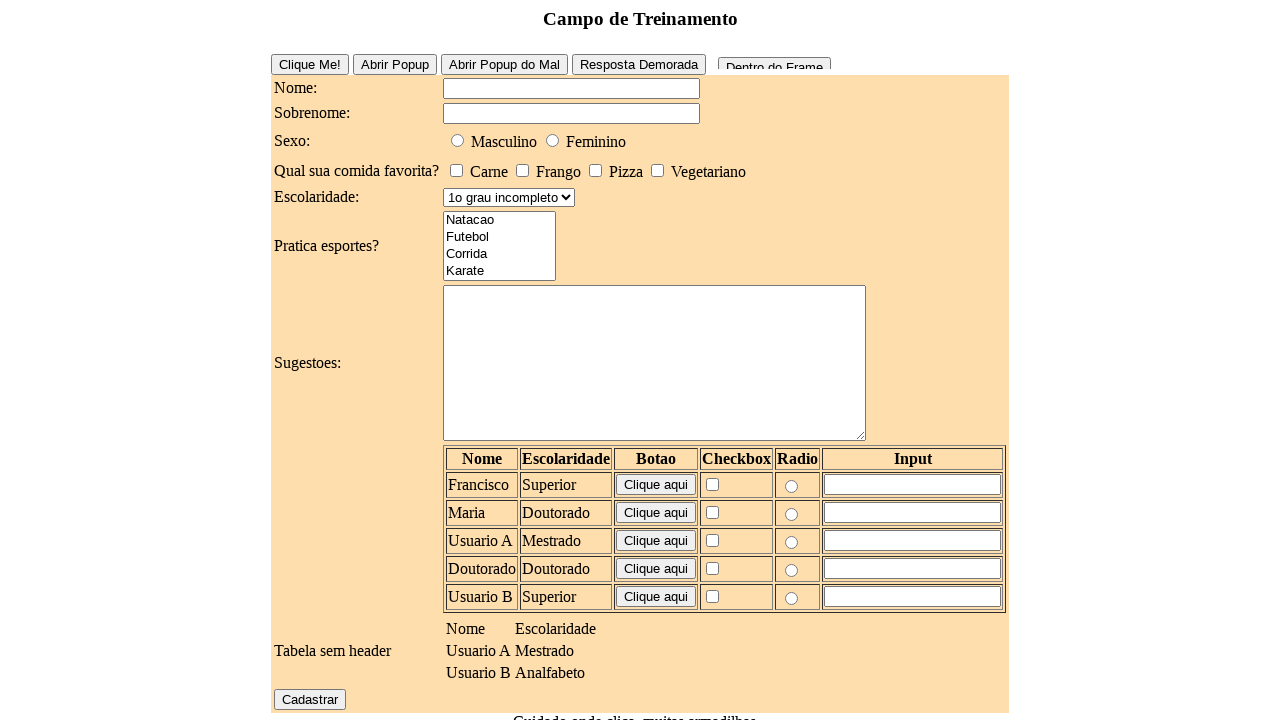

Clicked alert button to trigger alert dialog at (576, 641) on #alert
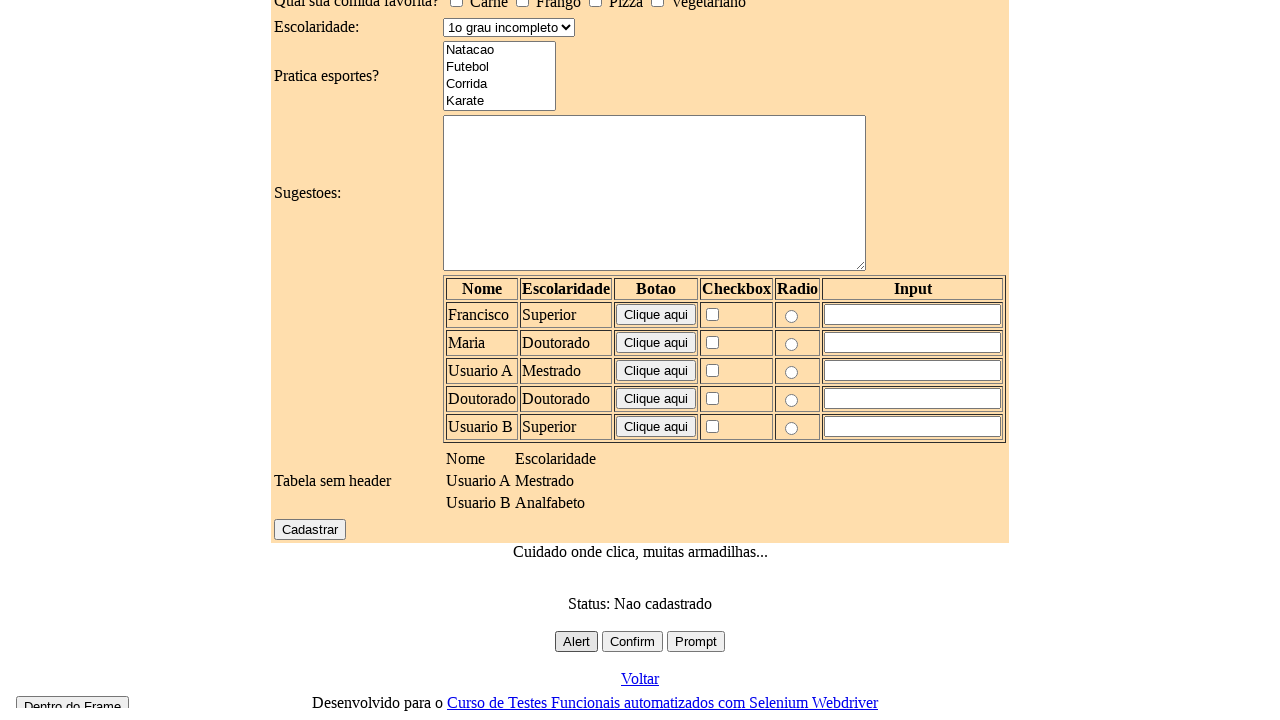

Waited 500ms for alert dialog to be handled
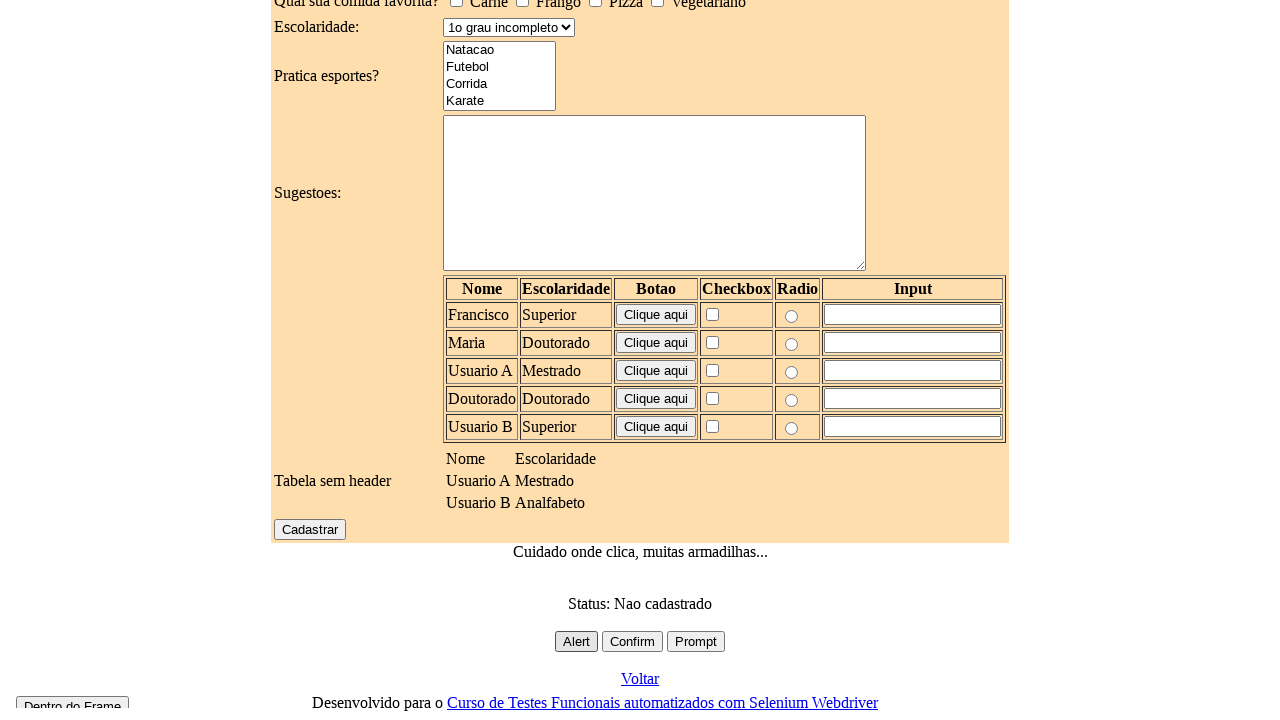

Filled name field with alert text: 'Alert Simples' on #elementosForm\:nome
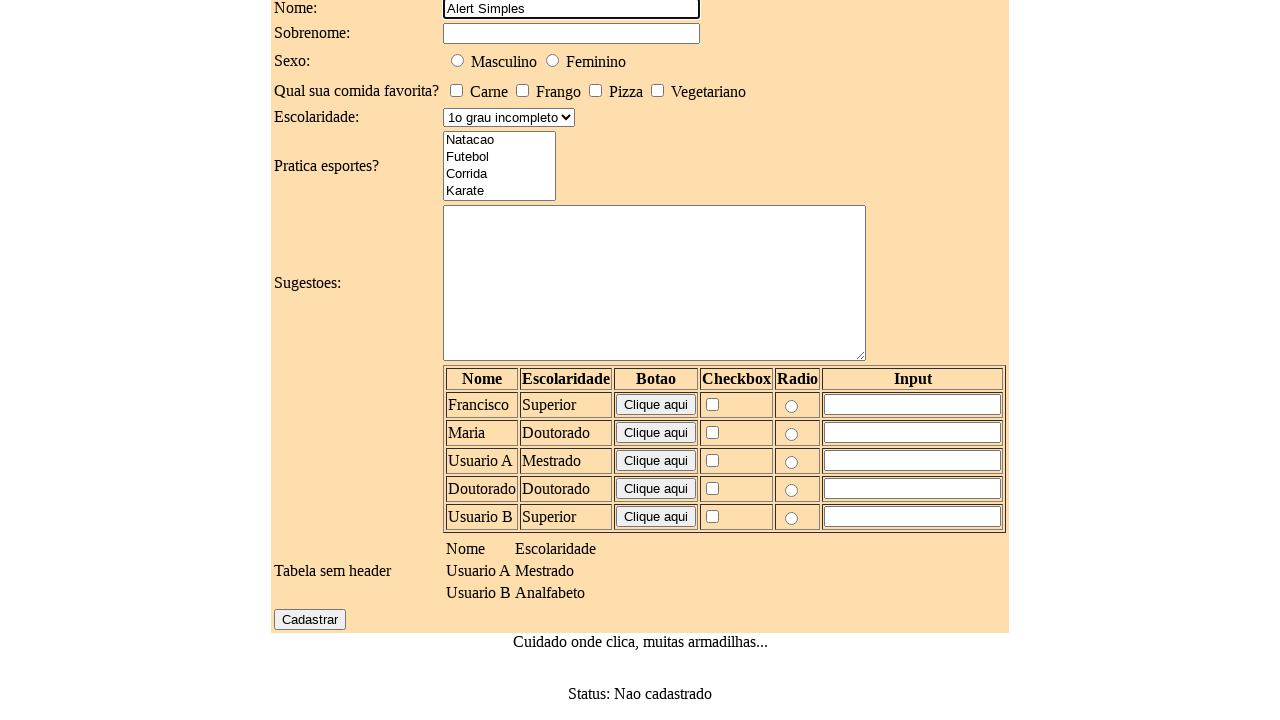

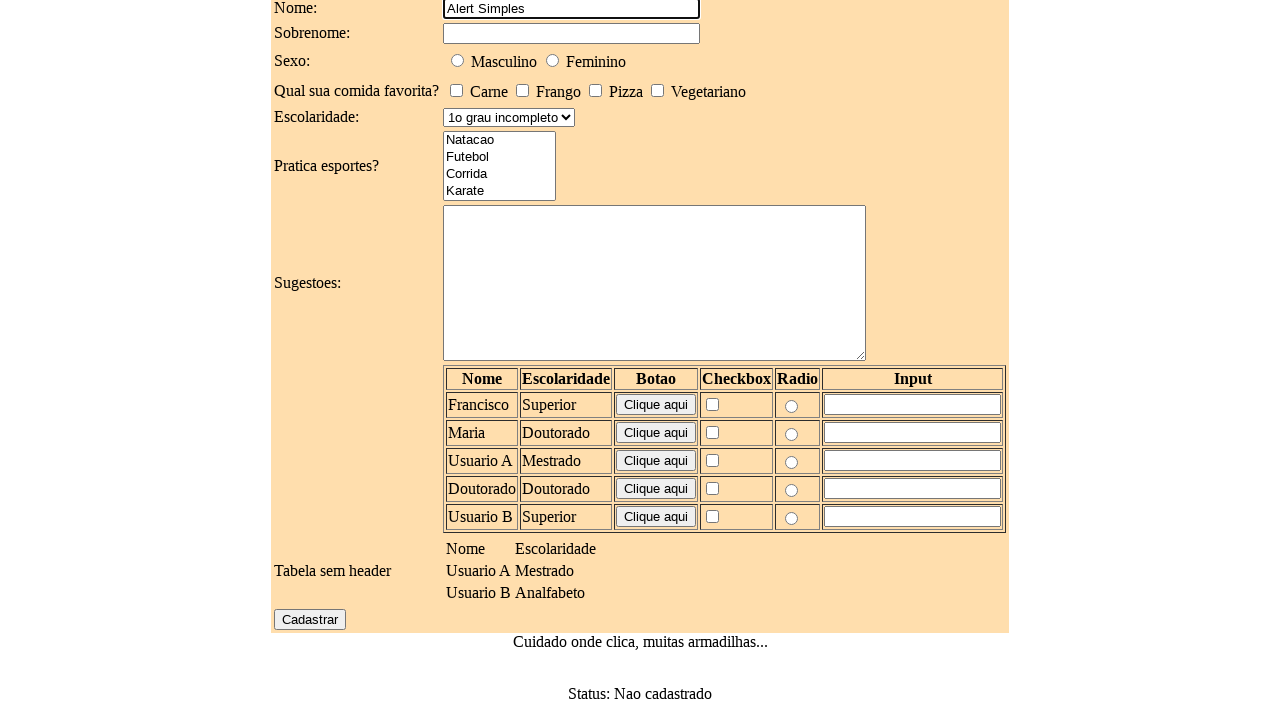